Tests checkbox functionality by clicking all checkboxes in the checkbox example section

Starting URL: https://codenboxautomationlab.com/practice/

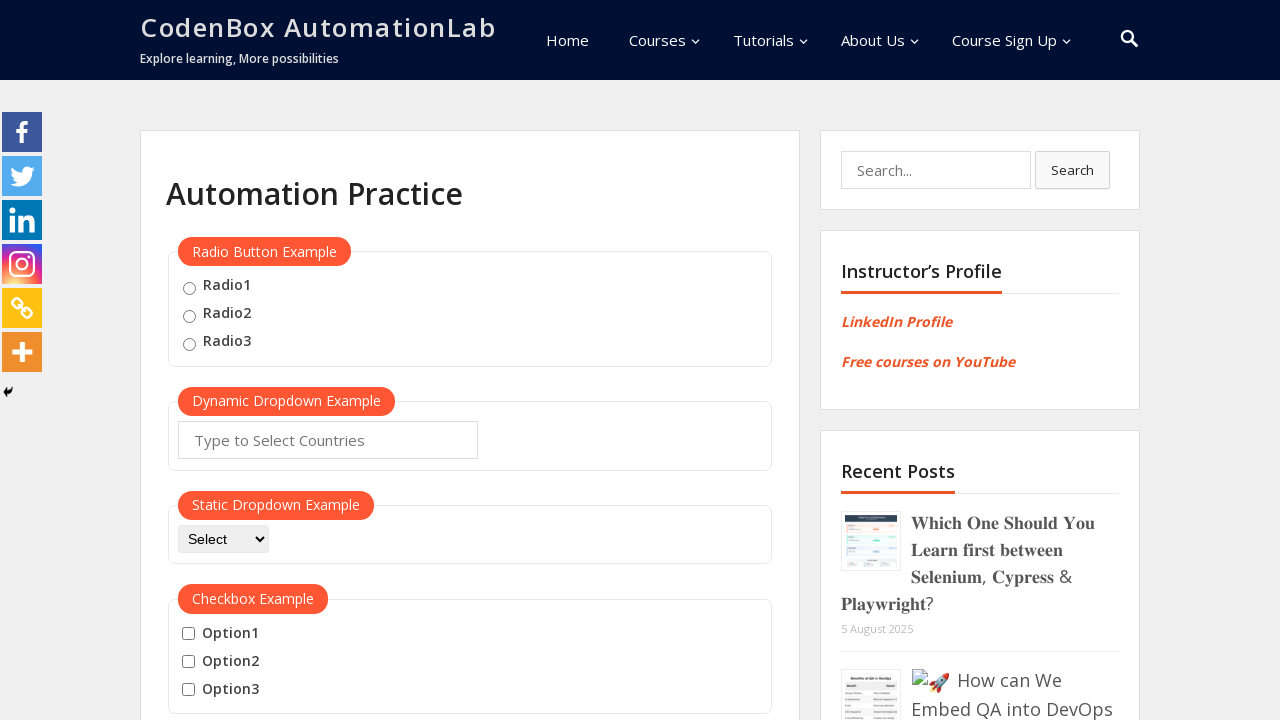

Navigated to practice page
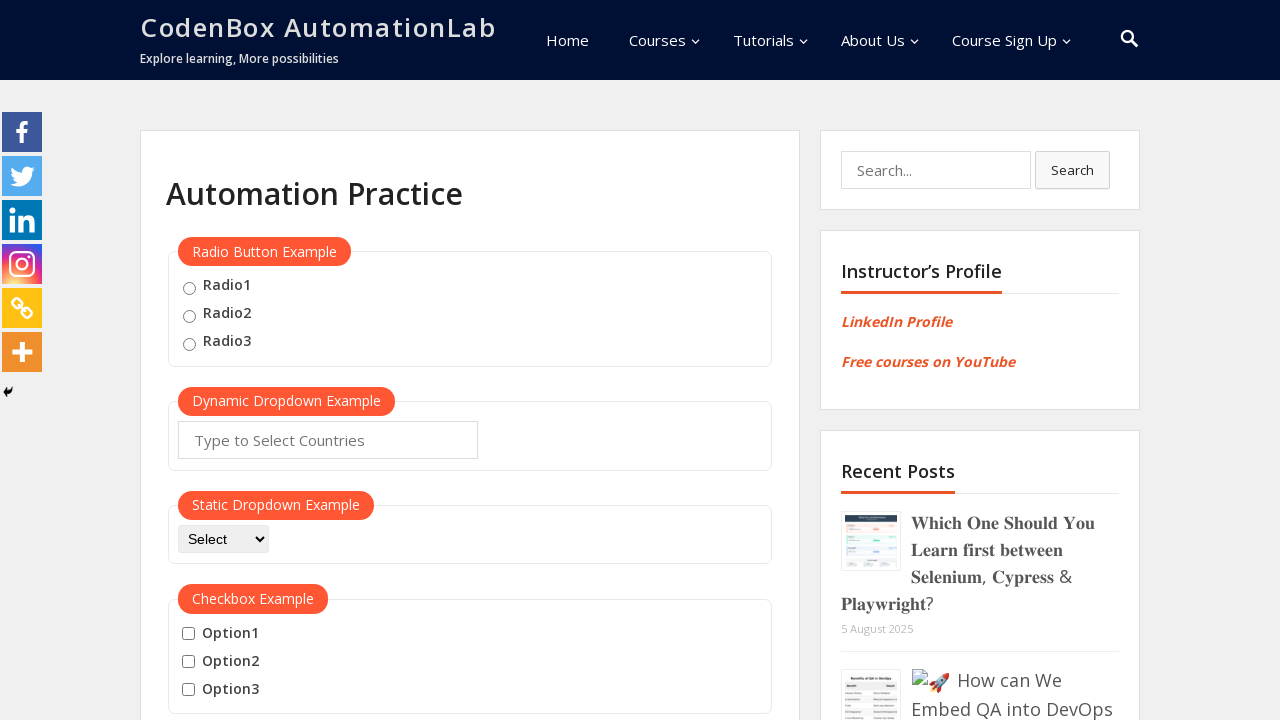

Located all checkboxes in checkbox example section
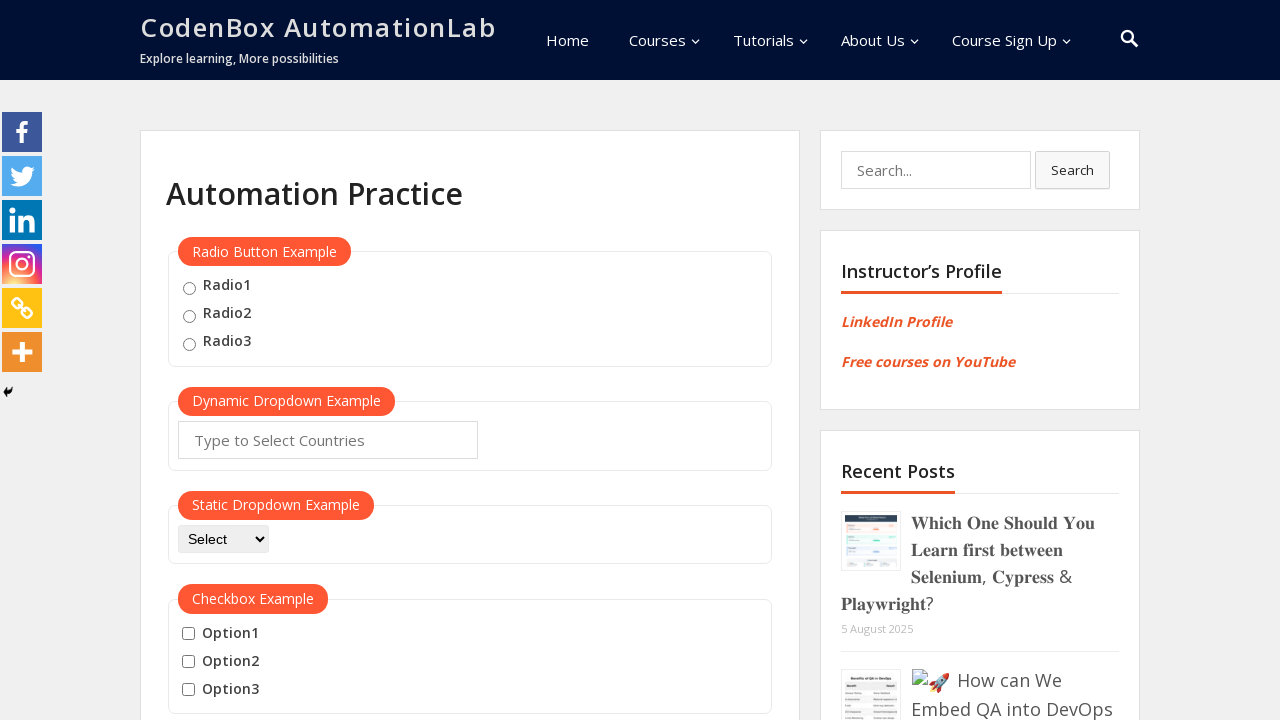

Clicked a checkbox in the checkbox example section at (188, 634) on xpath=//div[@id='checkbox-example']//fieldset//input >> nth=0
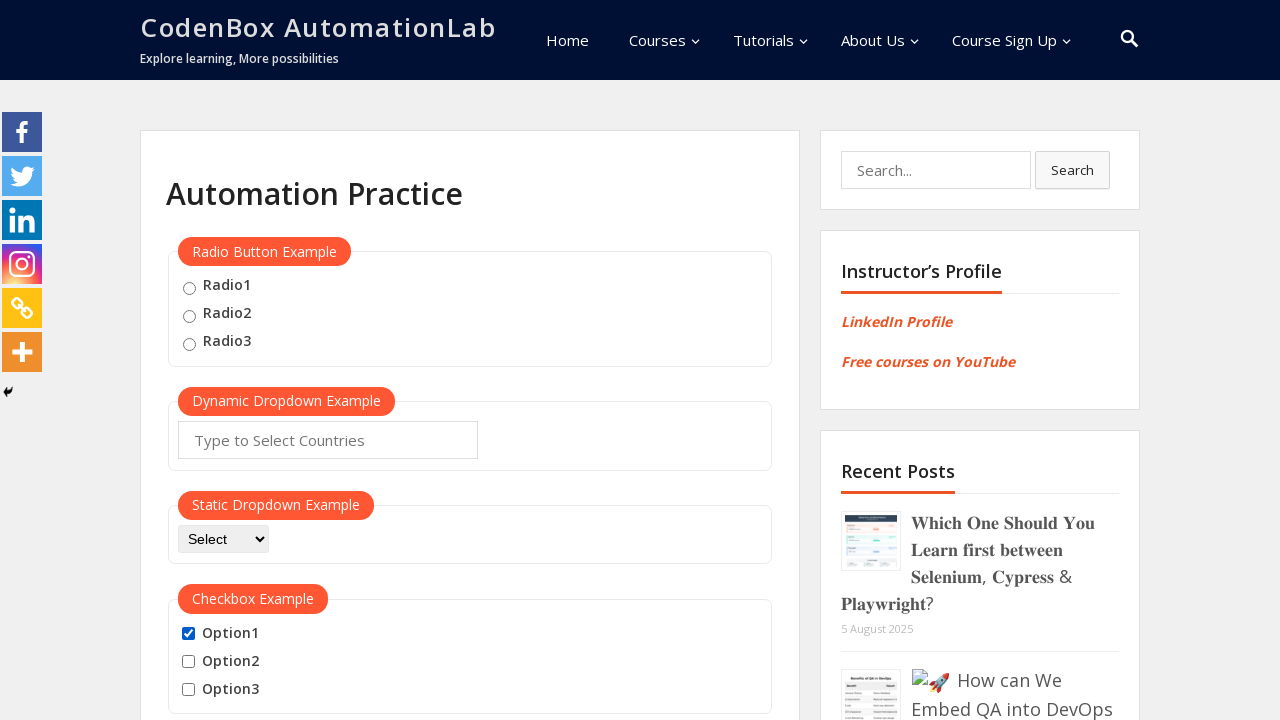

Clicked a checkbox in the checkbox example section at (188, 662) on xpath=//div[@id='checkbox-example']//fieldset//input >> nth=1
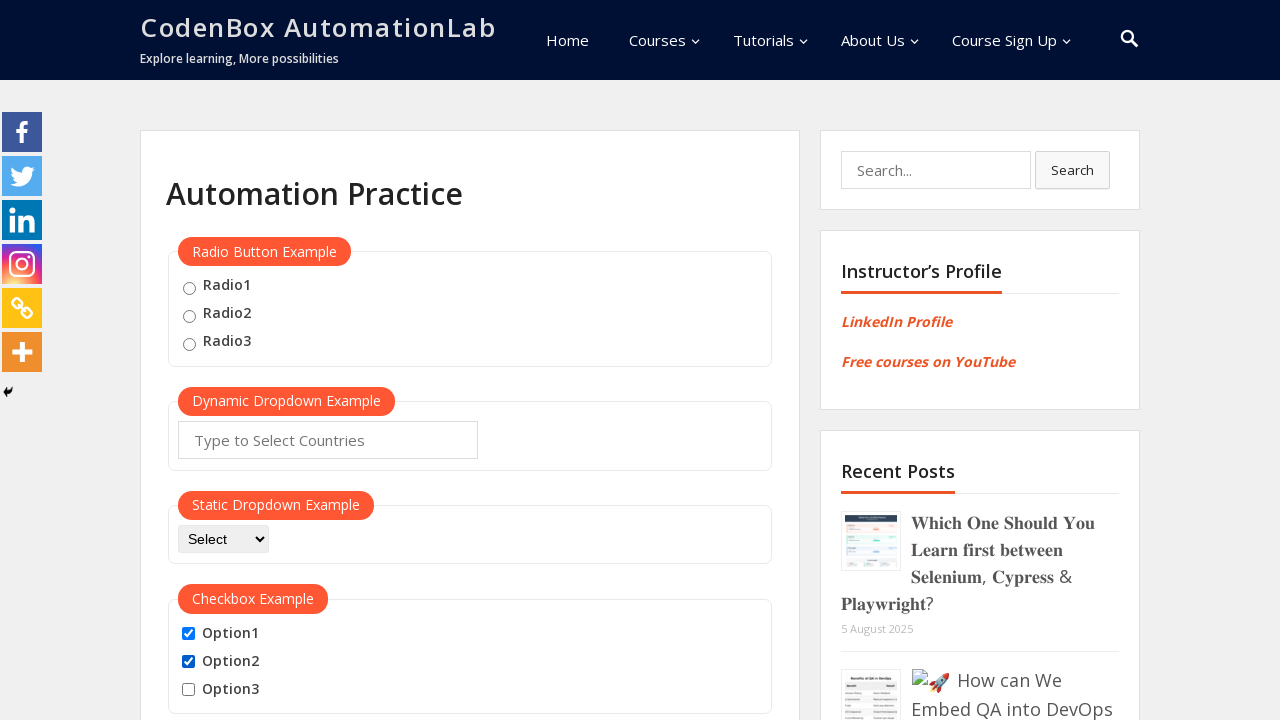

Clicked a checkbox in the checkbox example section at (188, 690) on xpath=//div[@id='checkbox-example']//fieldset//input >> nth=2
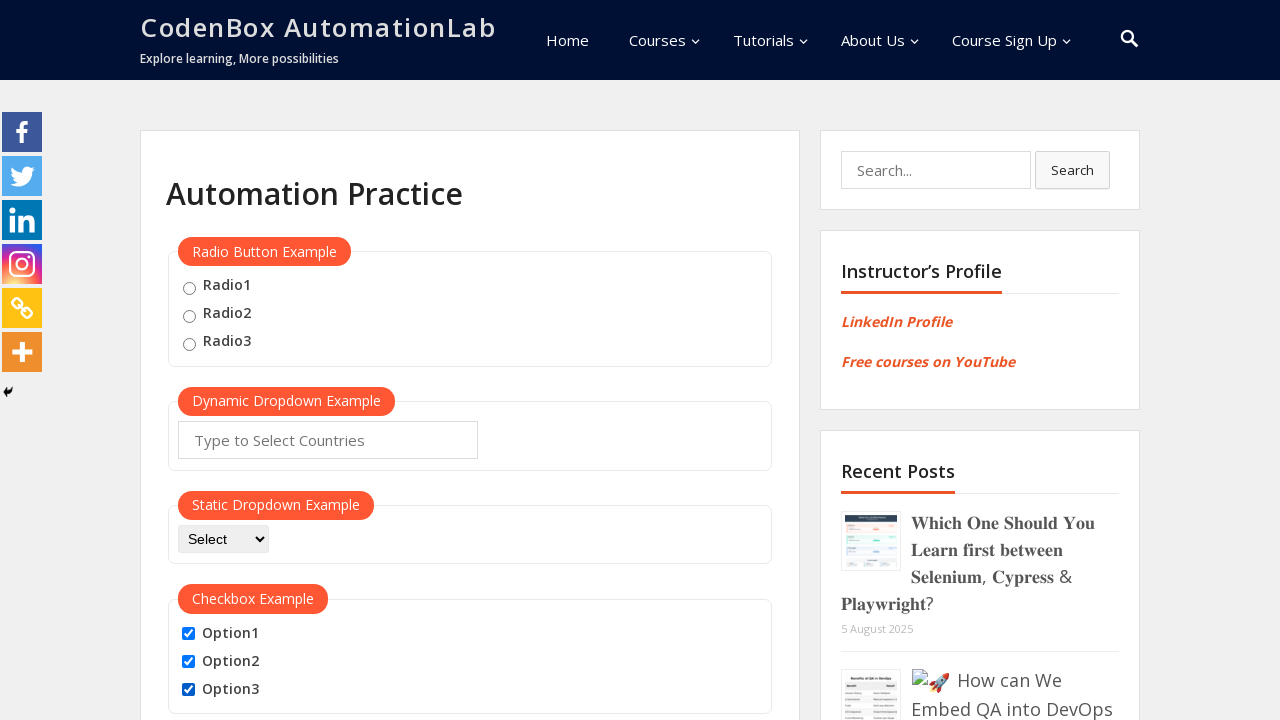

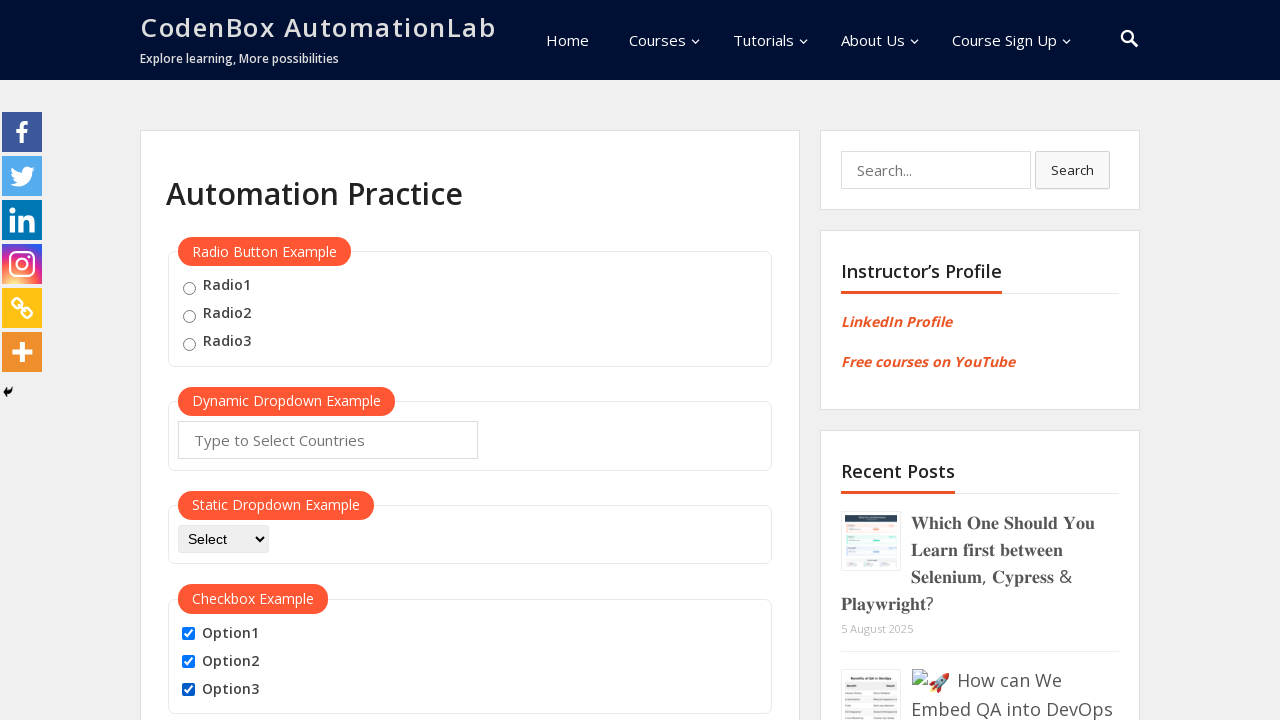